Tests checkbox functionality by clicking a checkbox twice to toggle its state and verifying the selection status

Starting URL: https://rahulshettyacademy.com/AutomationPractice/

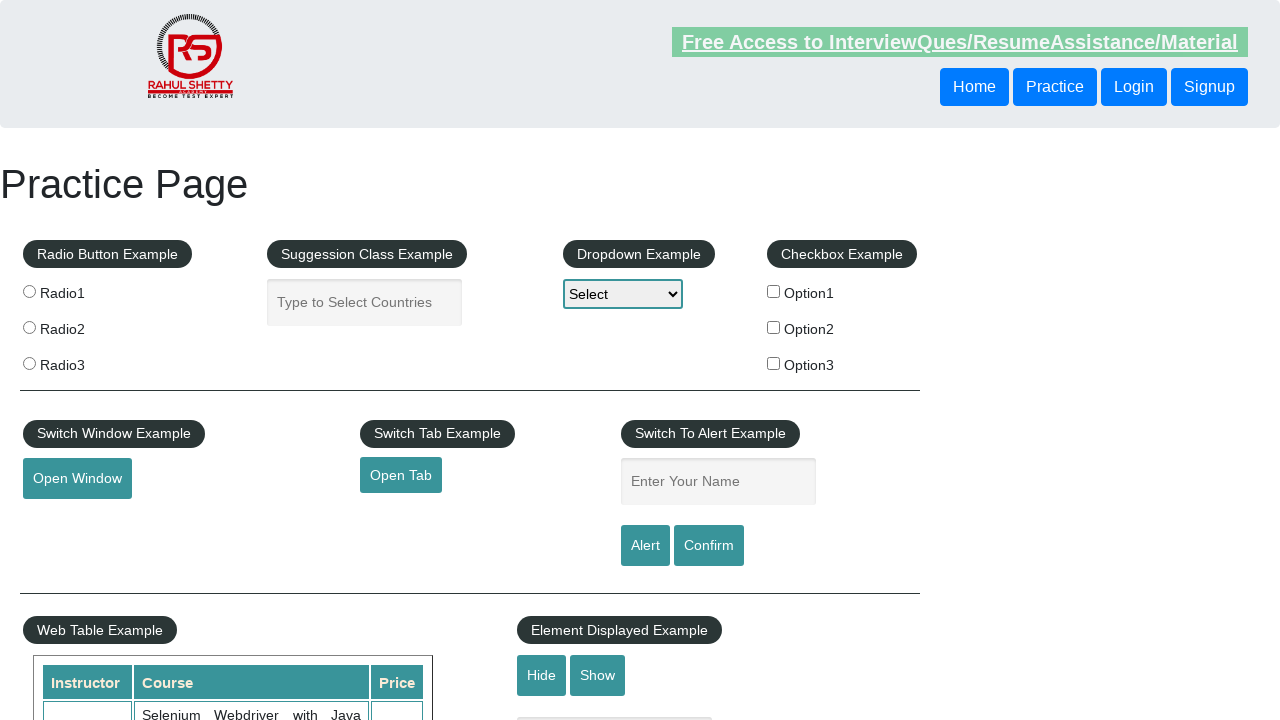

Navigated to AutomationPractice test page
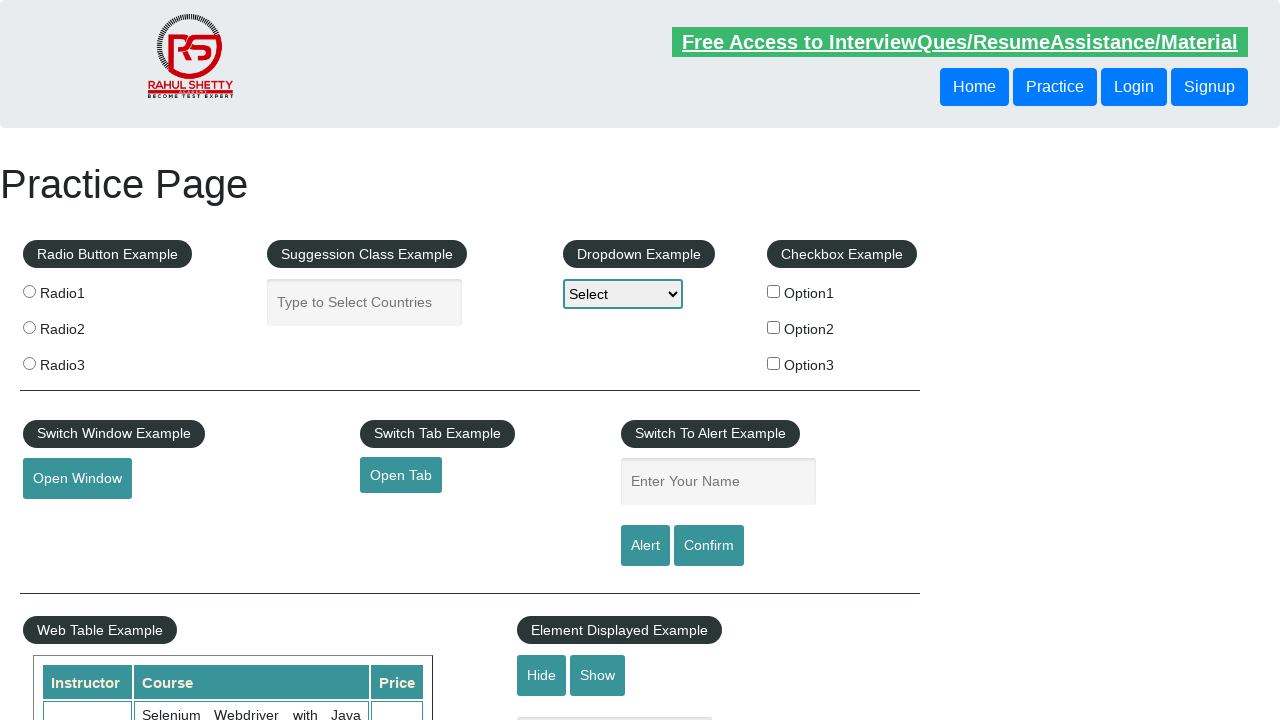

Clicked checkbox #checkBoxOption1 to select it at (774, 291) on #checkBoxOption1
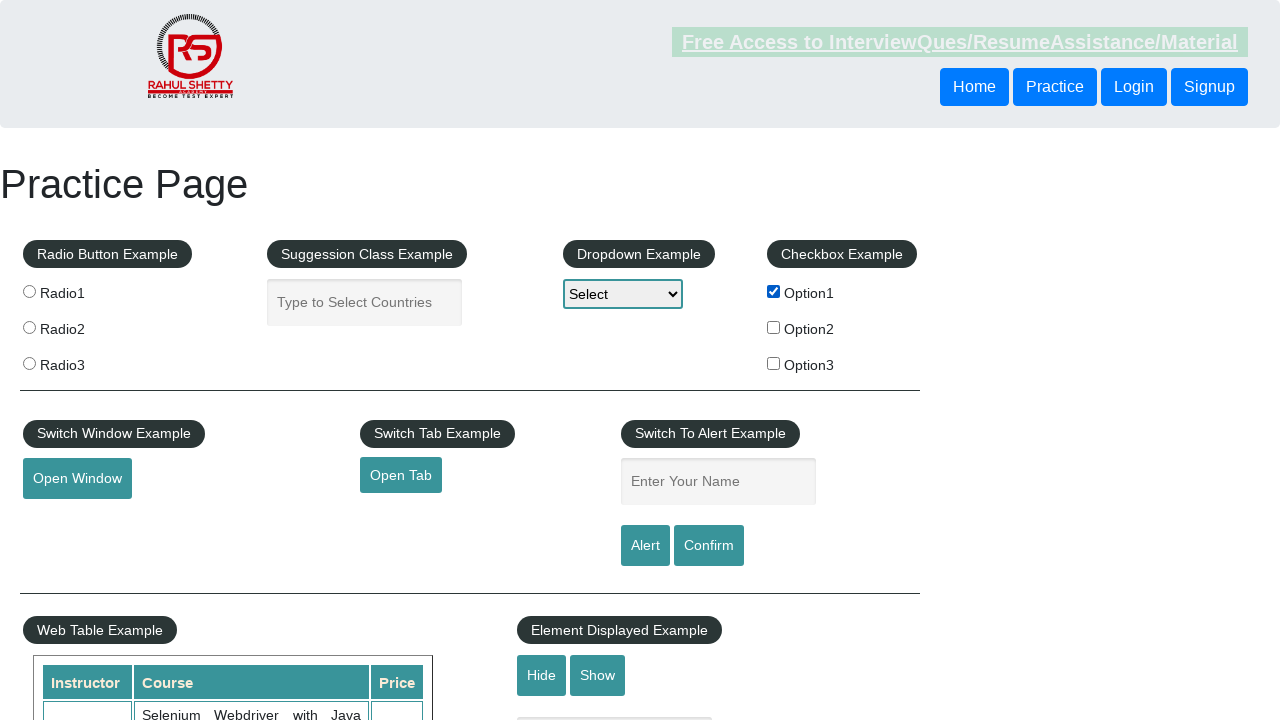

Verified checkbox #checkBoxOption1 is selected
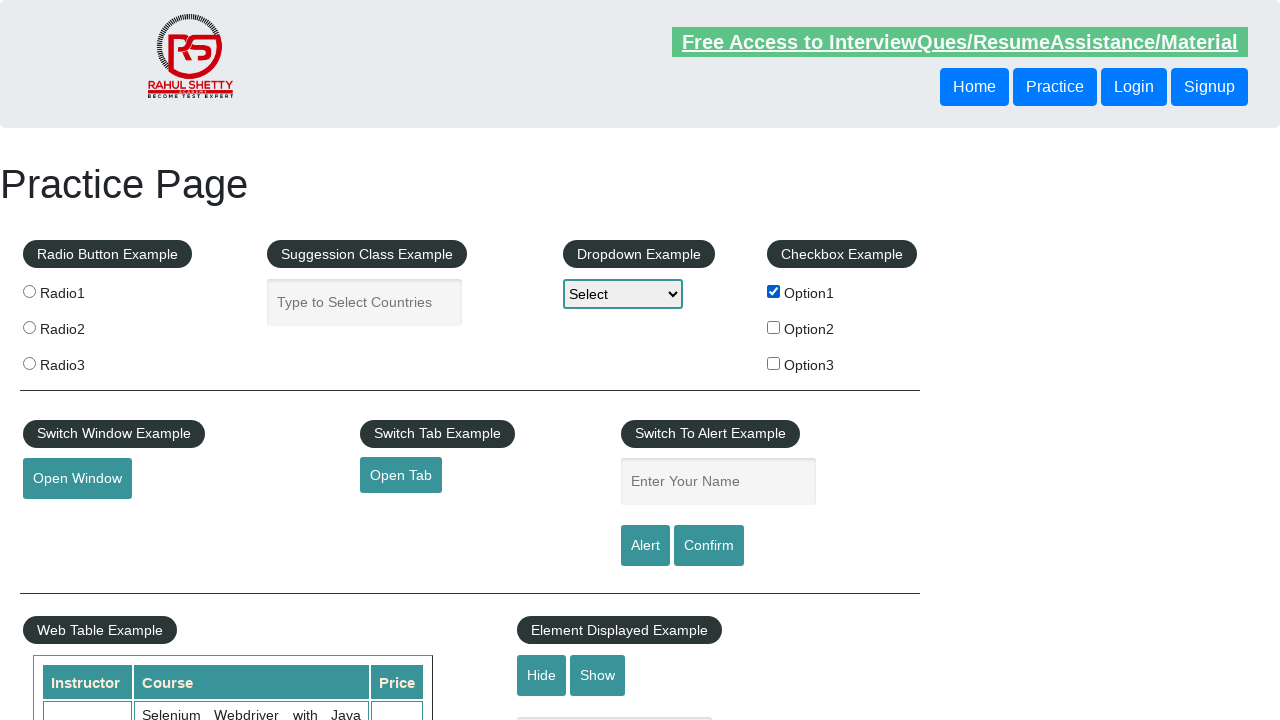

Clicked checkbox #checkBoxOption1 again to deselect it at (774, 291) on #checkBoxOption1
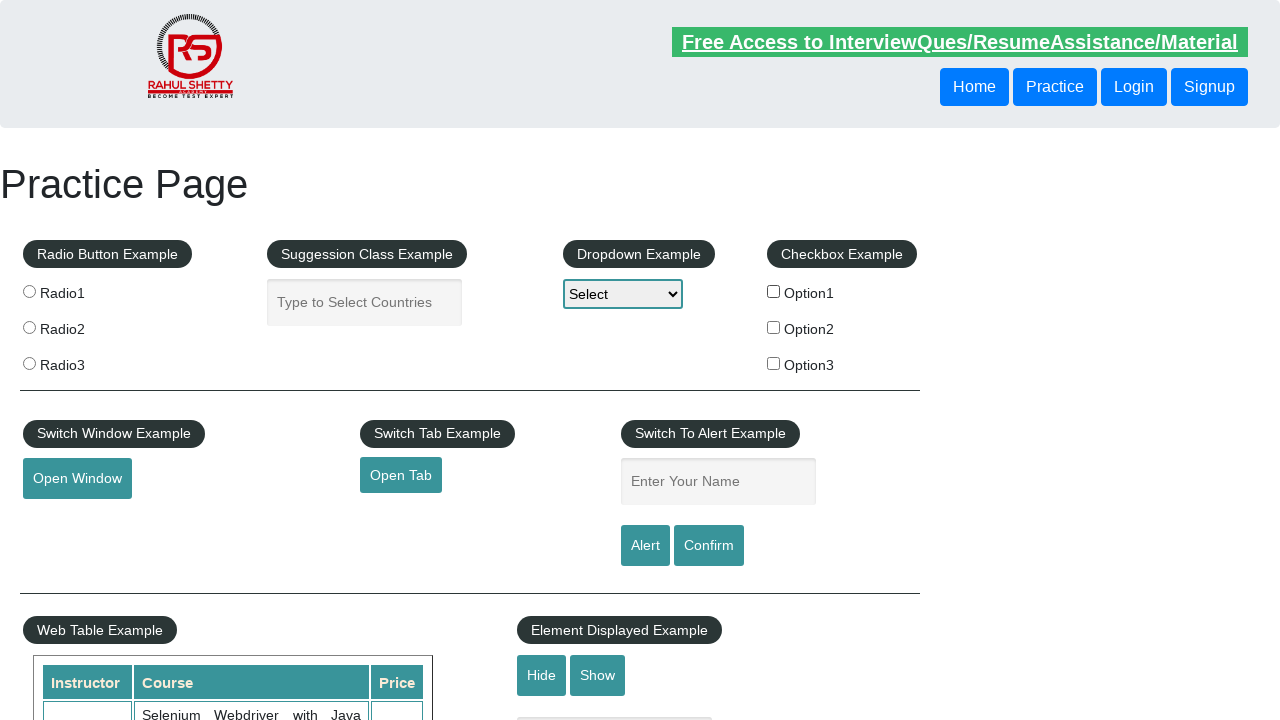

Verified checkbox #checkBoxOption1 is deselected
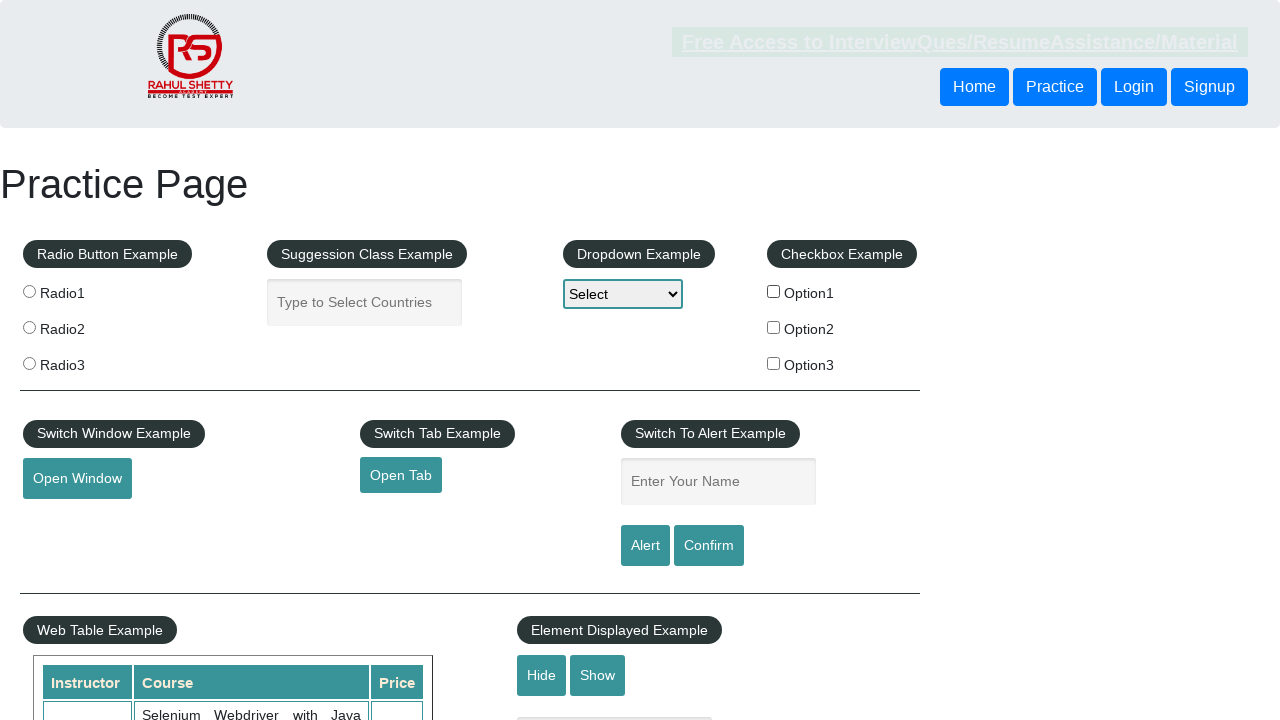

Counted 1 elements with value='option1'
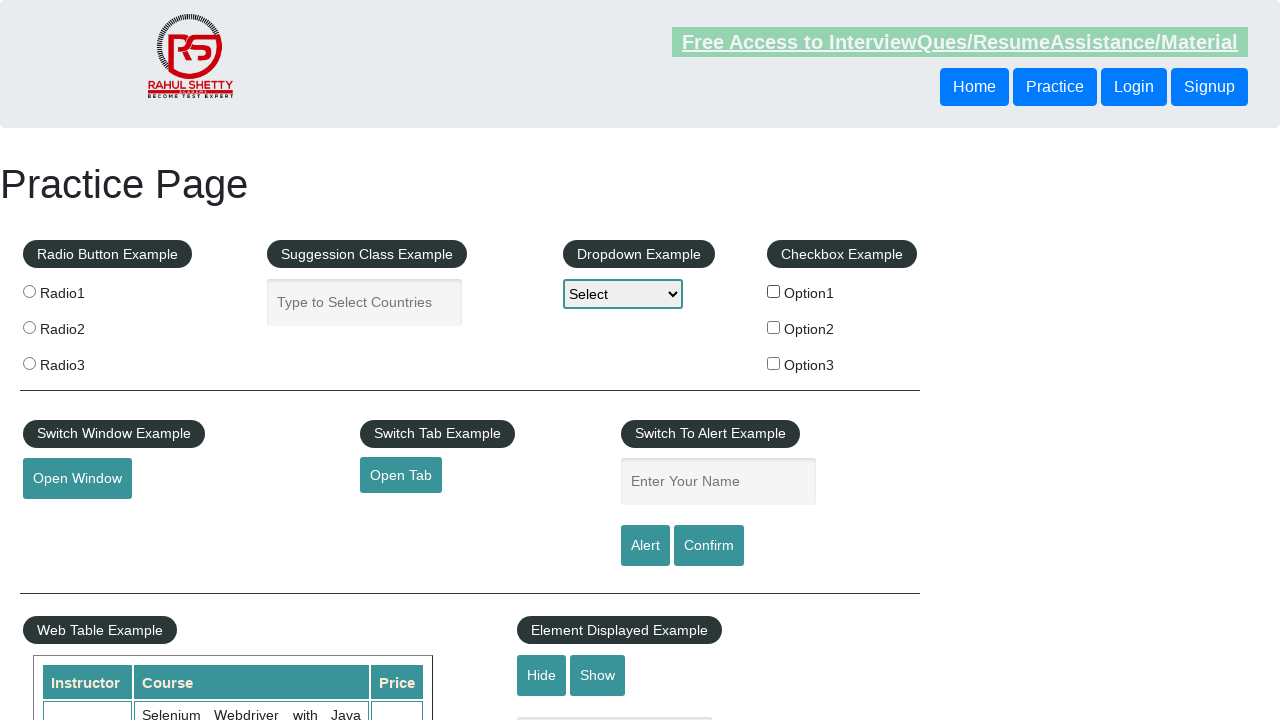

Printed count result: 1 elements found
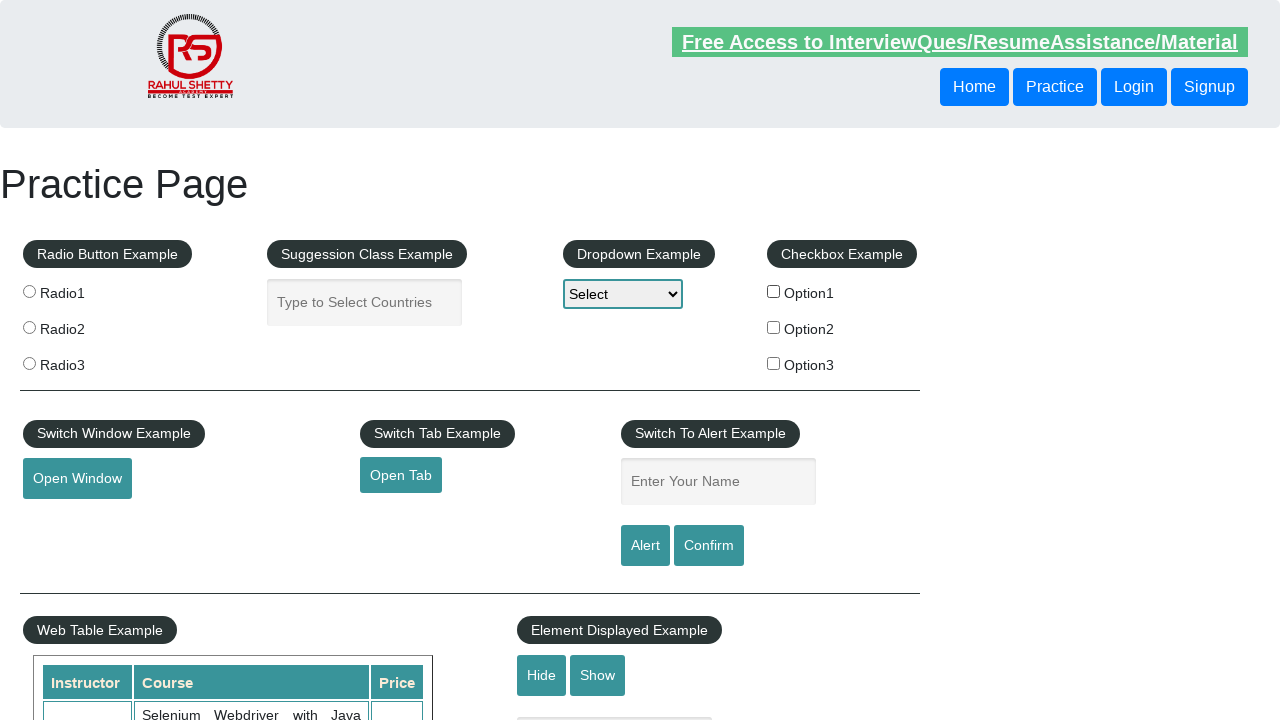

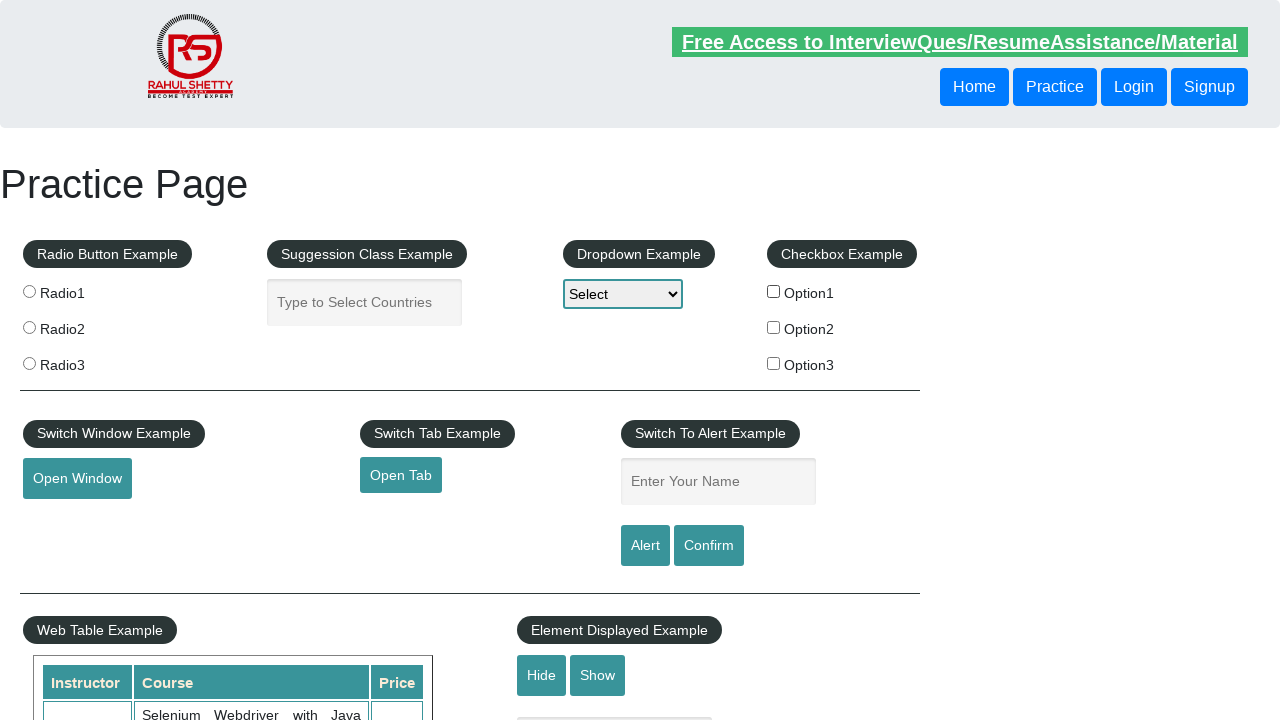